Tests search functionality on Jumia Nigeria flash sales page by entering a search query for "Nike" and submitting the search form

Starting URL: https://www.jumia.com.ng/flash-sales/

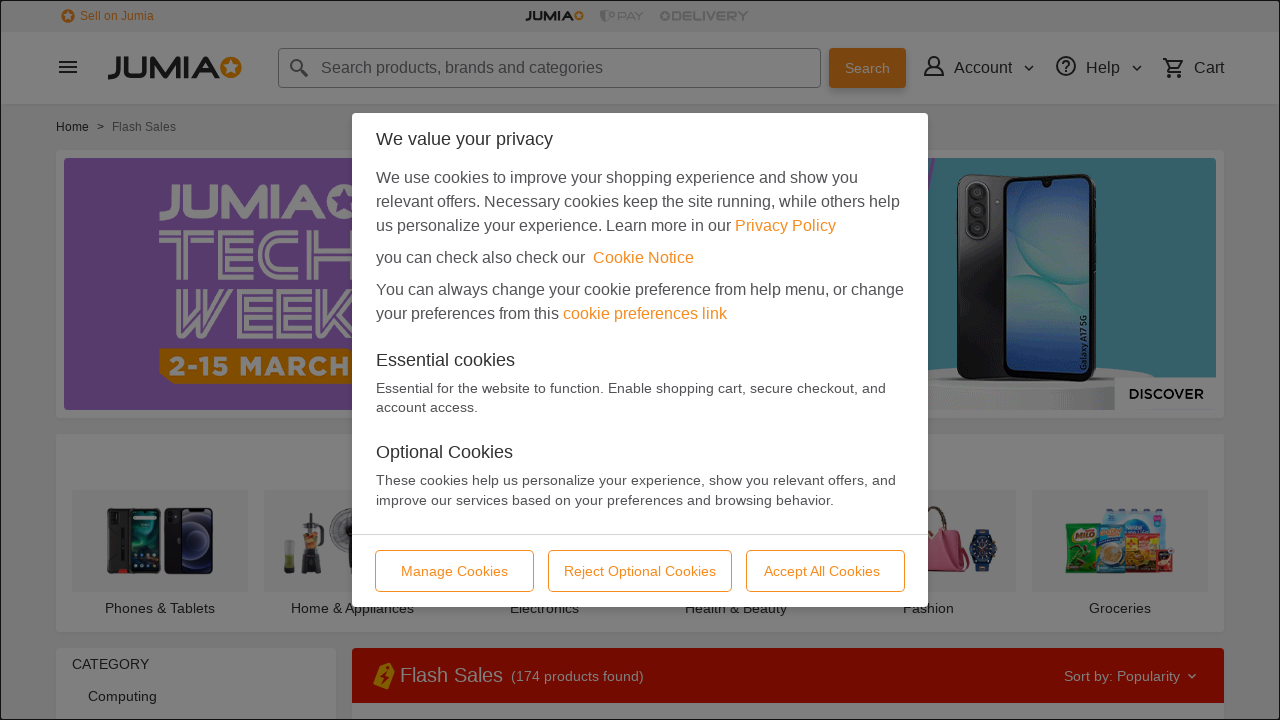

Filled search box with 'Nike' on #fi-q
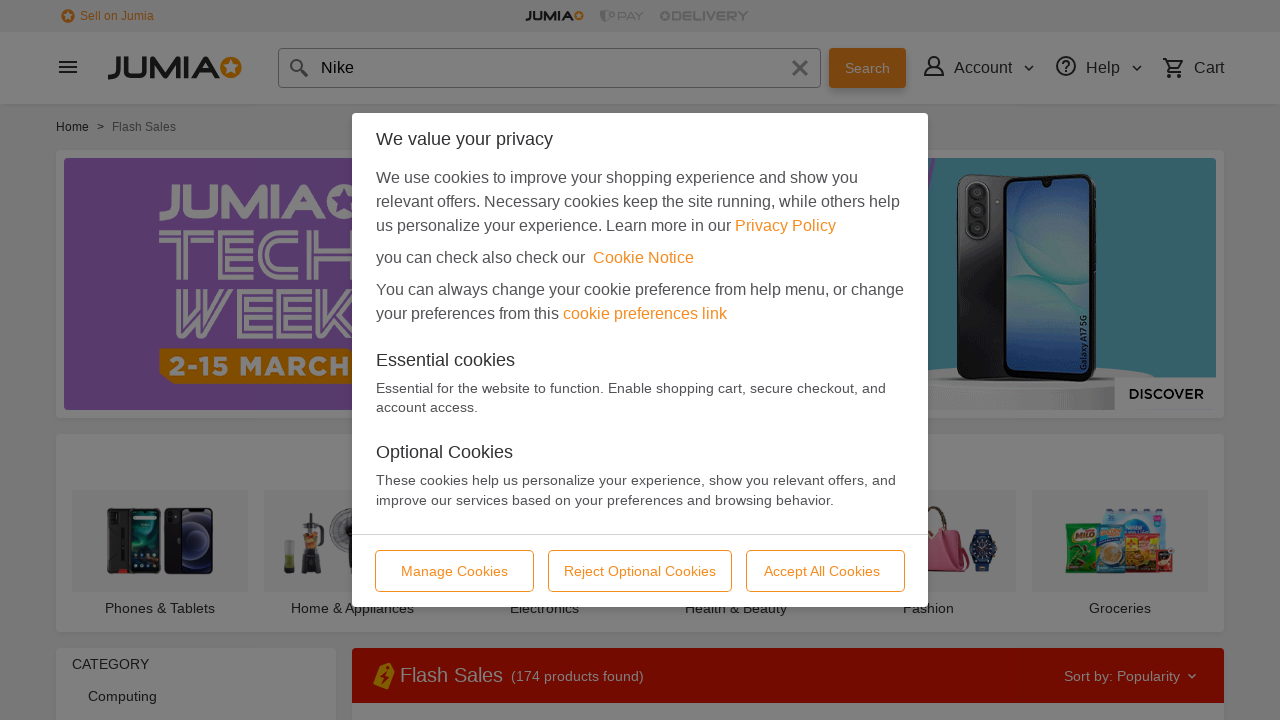

Pressed Enter to submit search form on #fi-q
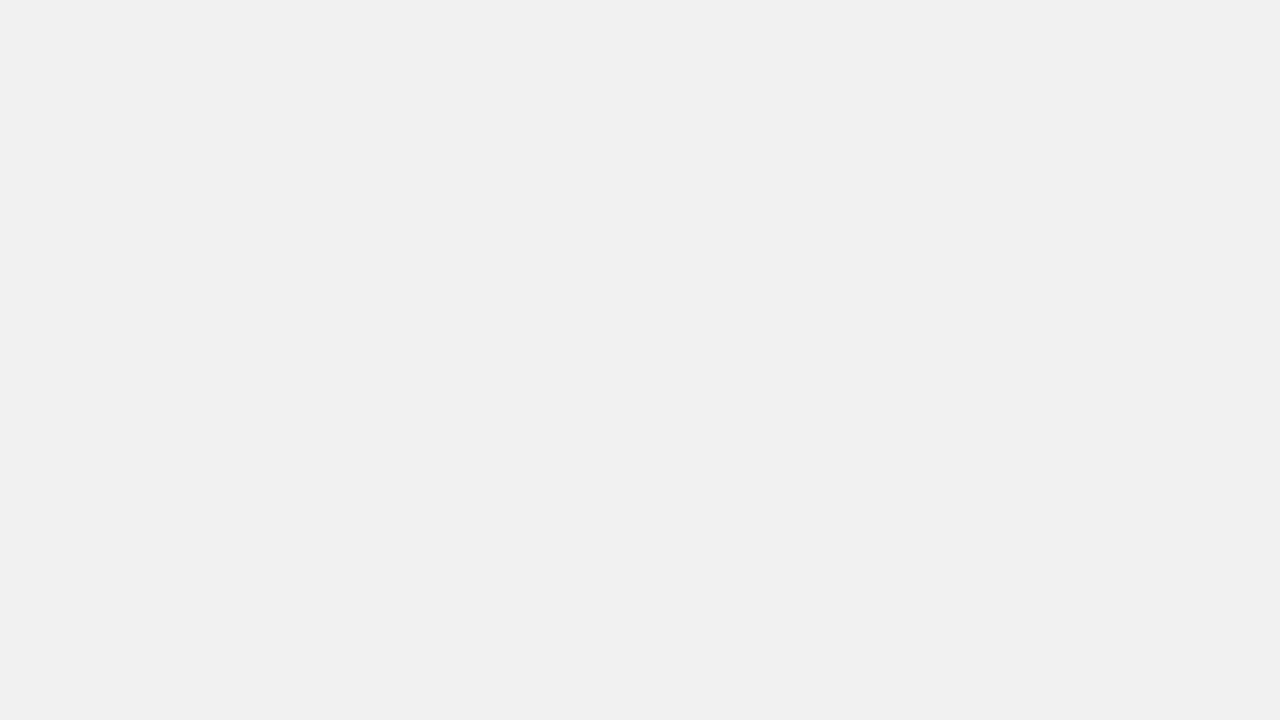

Waited for search results to load (network idle)
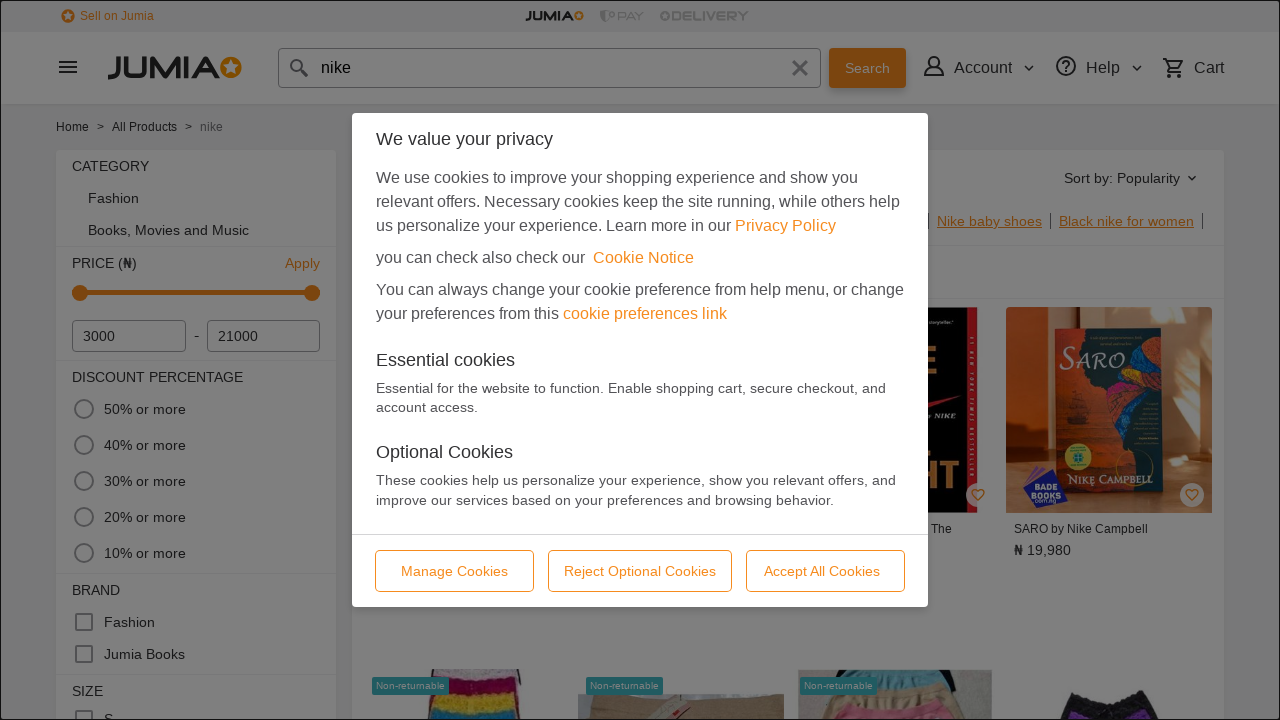

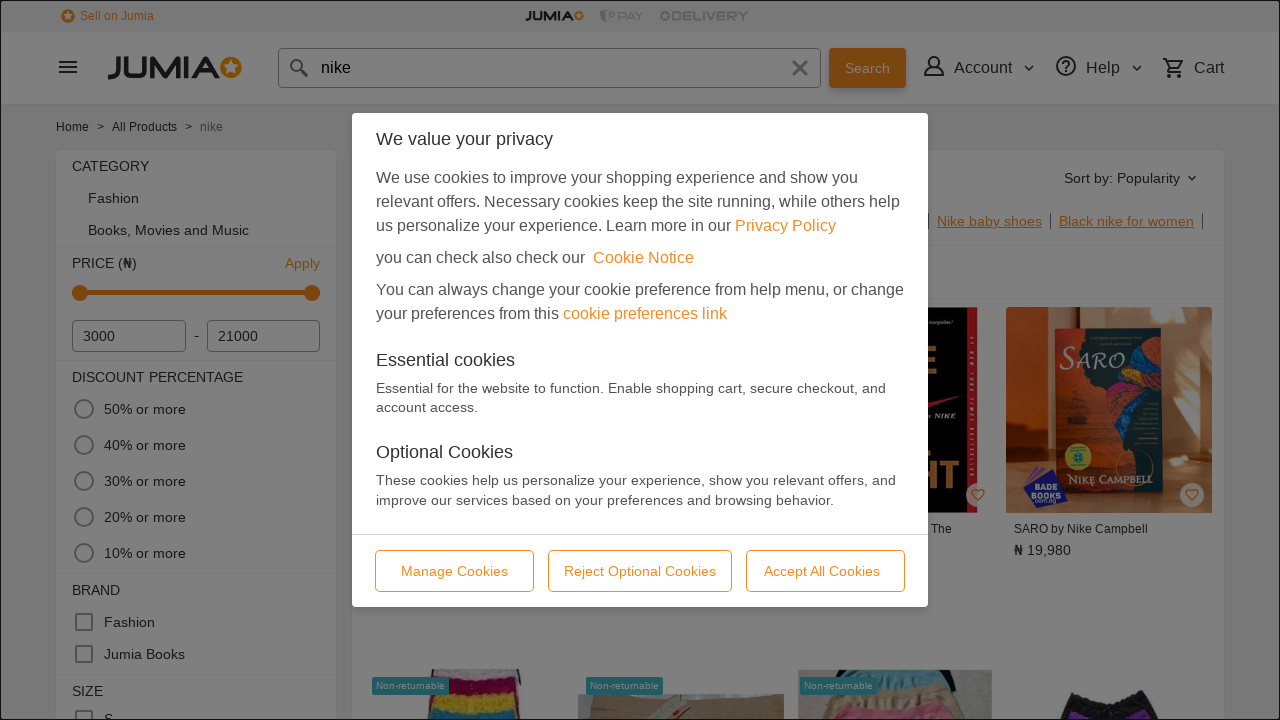